Tests tooltip functionality by hovering over an input field and verifying the tooltip appears

Starting URL: https://jqueryui.com/resources/demos/tooltip/default.html

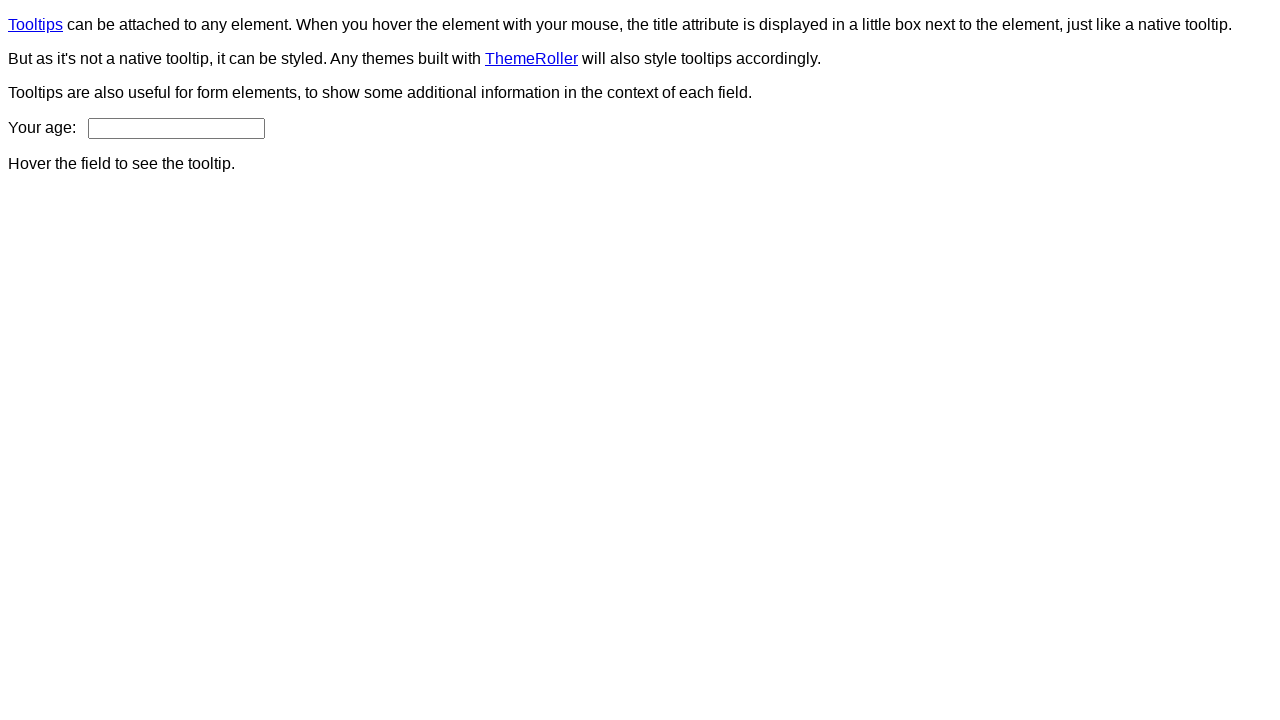

Hovered over age input field to trigger tooltip at (176, 128) on #age
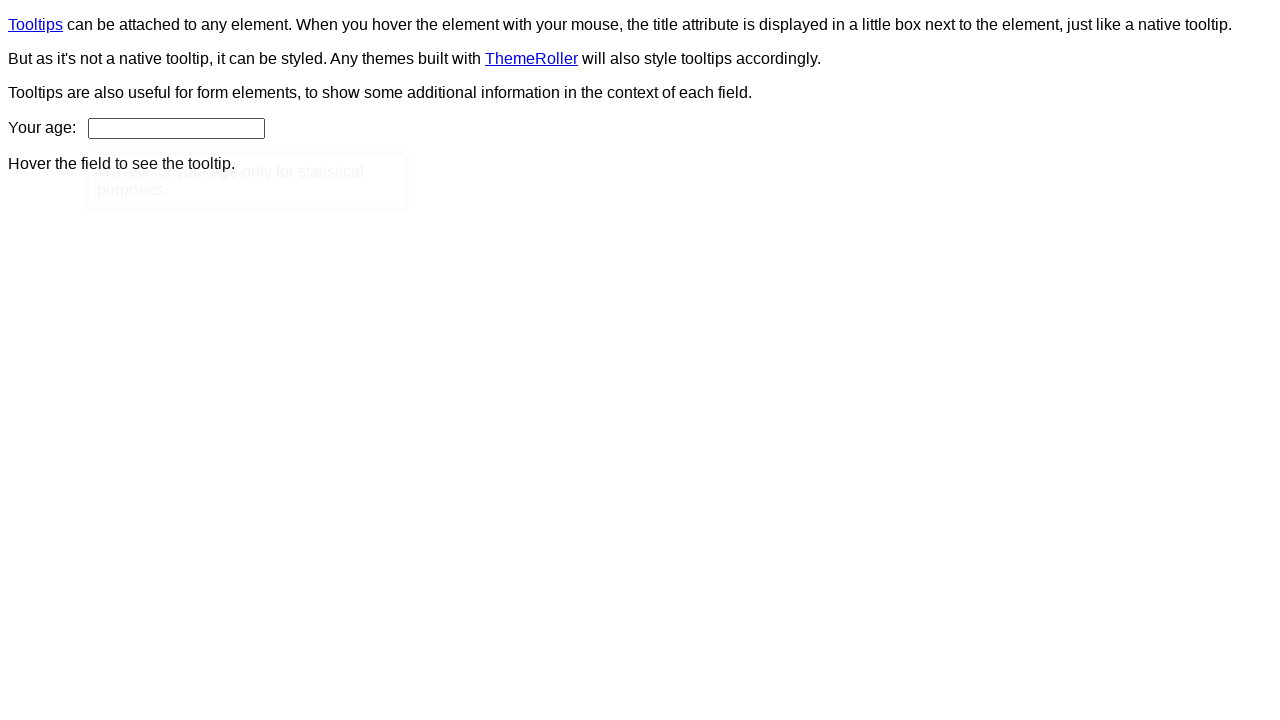

Tooltip appeared on page
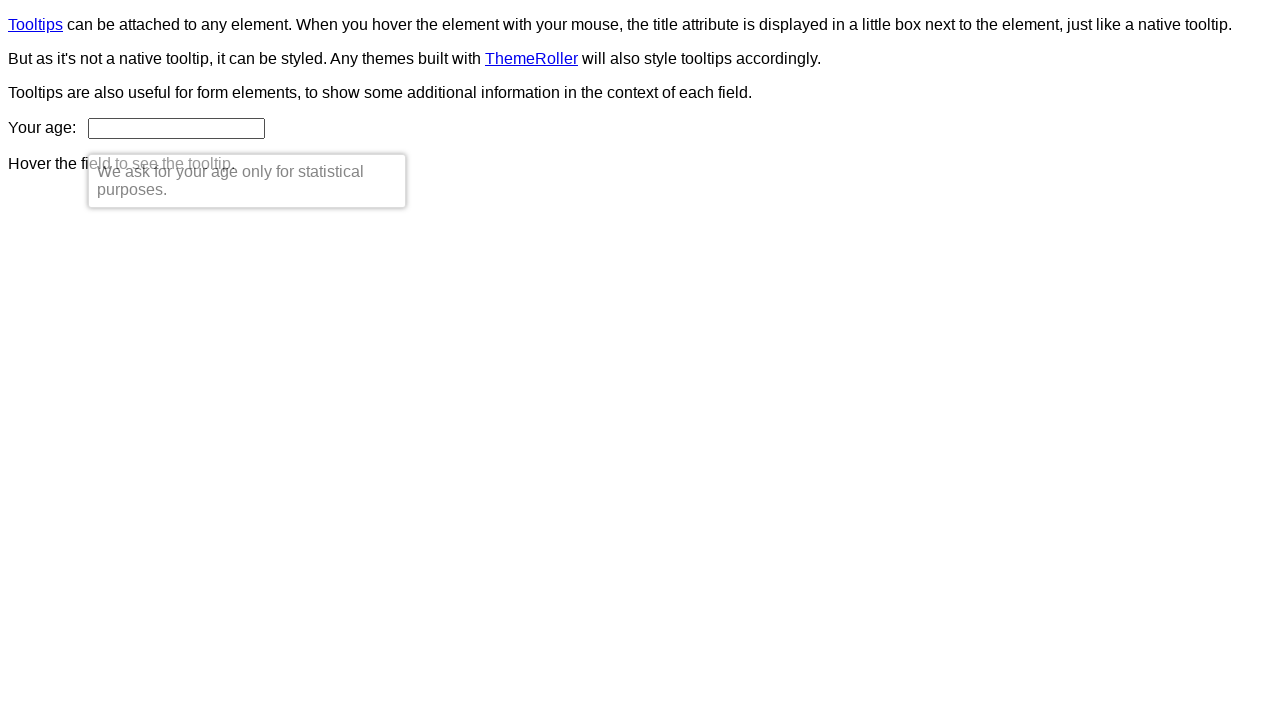

Retrieved tooltip text: 'We ask for your age only for statistical purposes.'
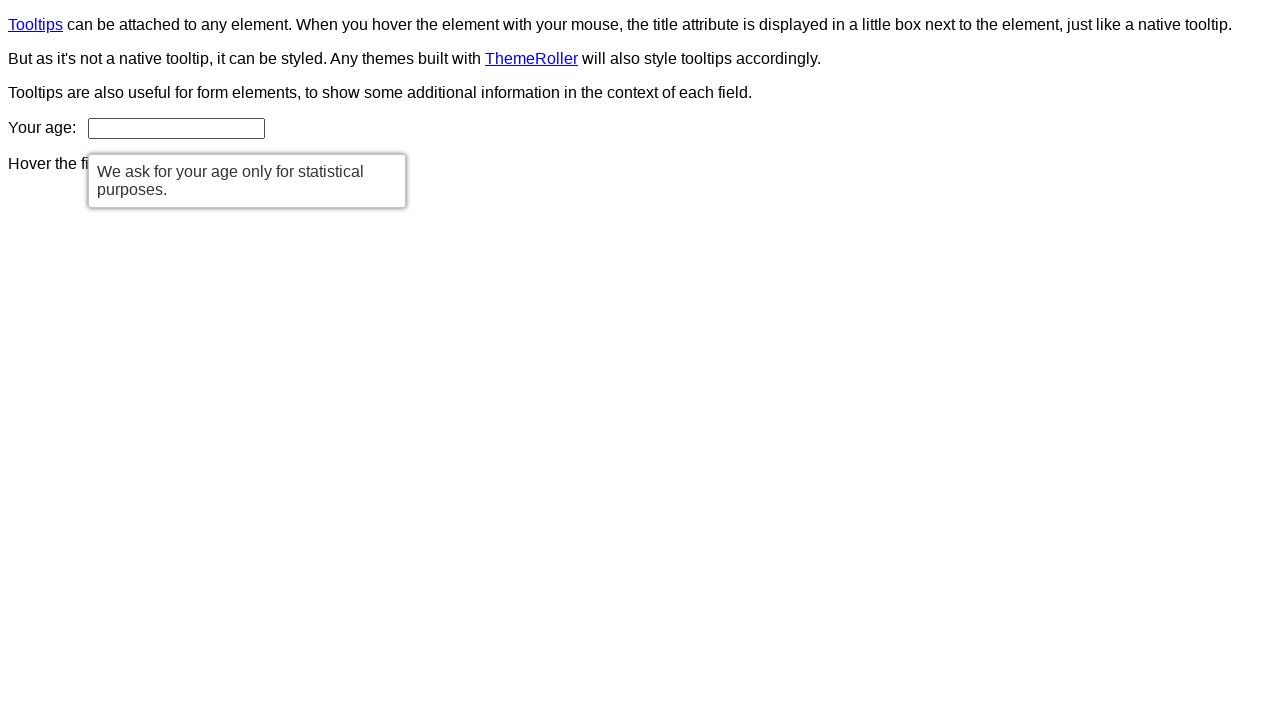

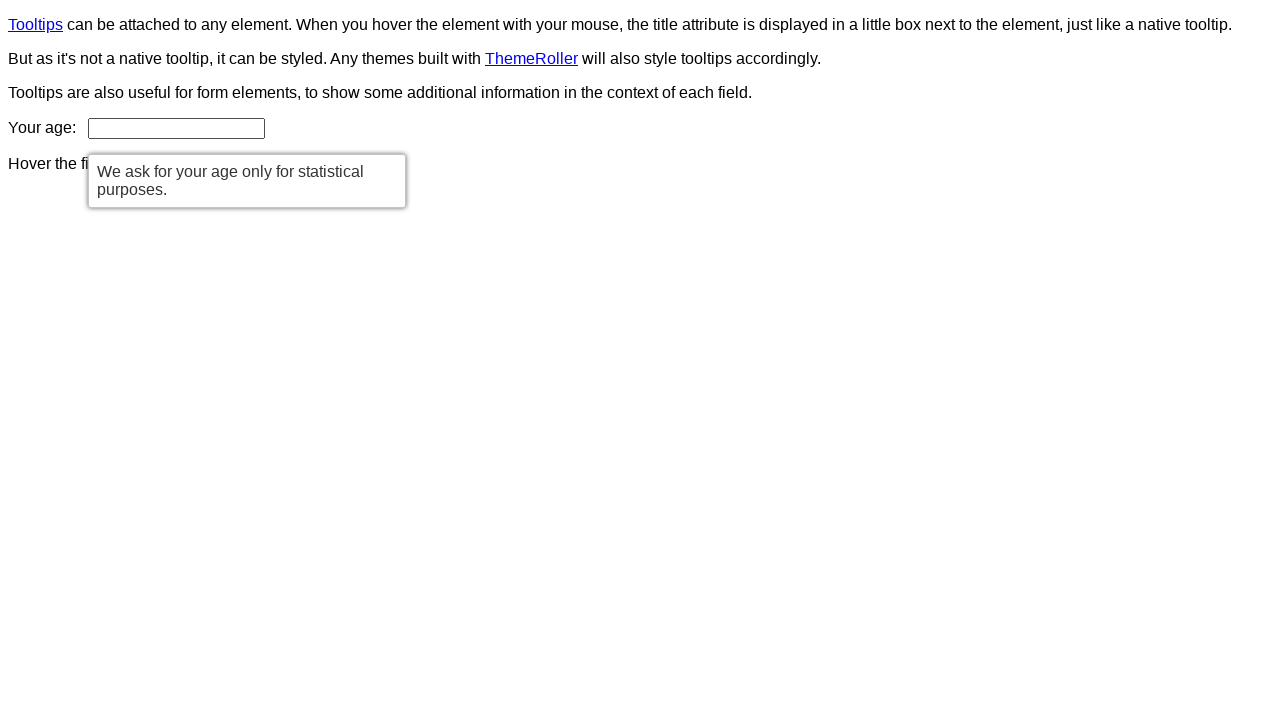